Tests a web form by entering text in a text box and submitting the form to verify the confirmation message

Starting URL: https://www.selenium.dev/selenium/web/web-form.html

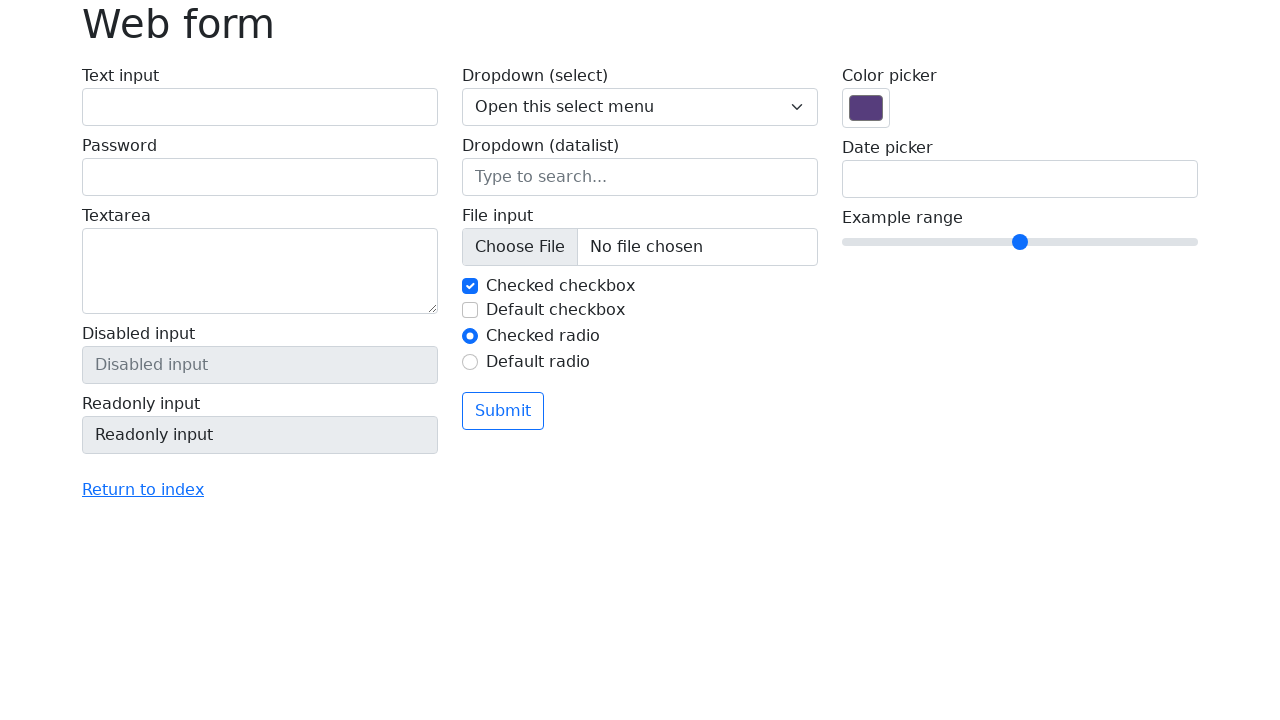

Filled text box with 'Selenium' on input[name='my-text']
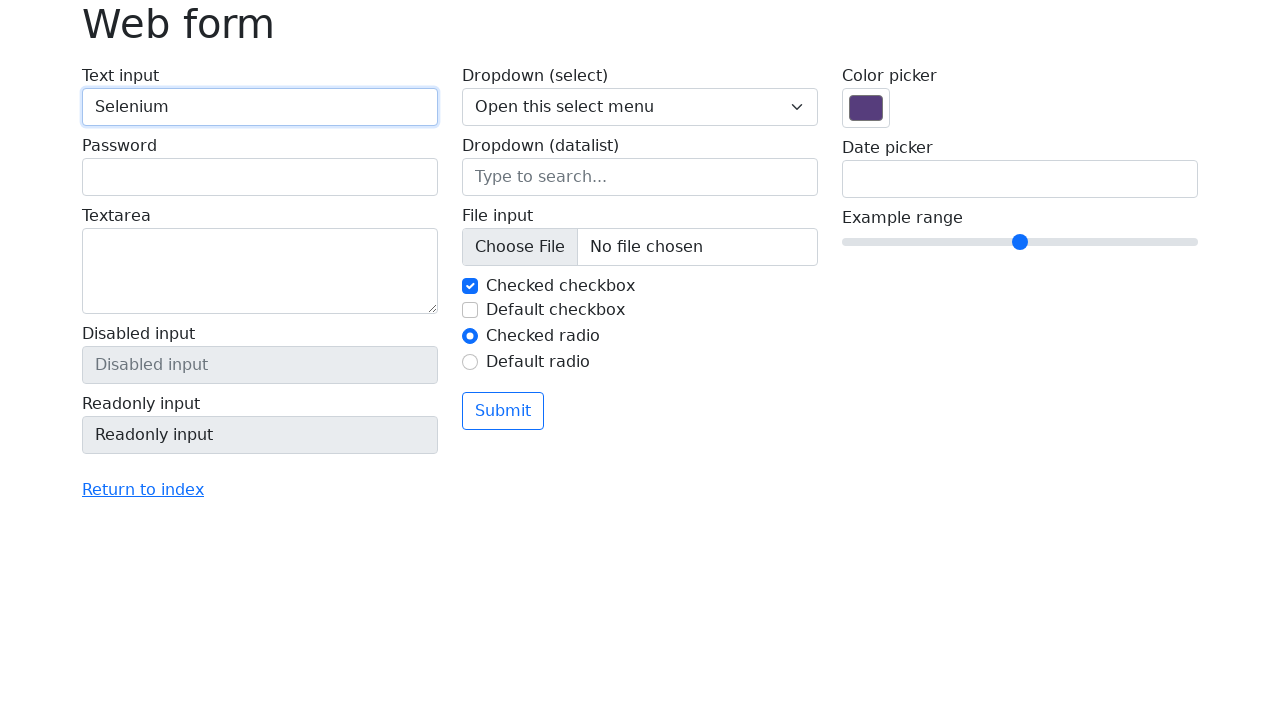

Clicked submit button at (503, 411) on button
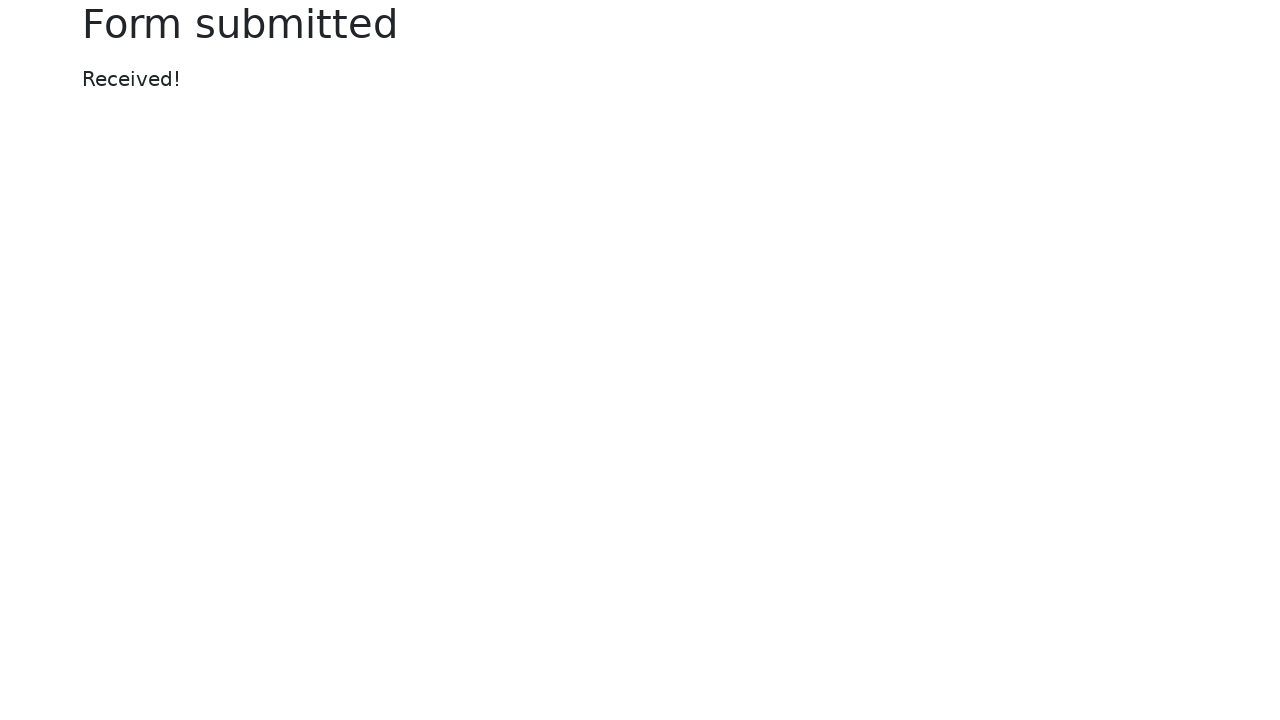

Confirmation message appeared
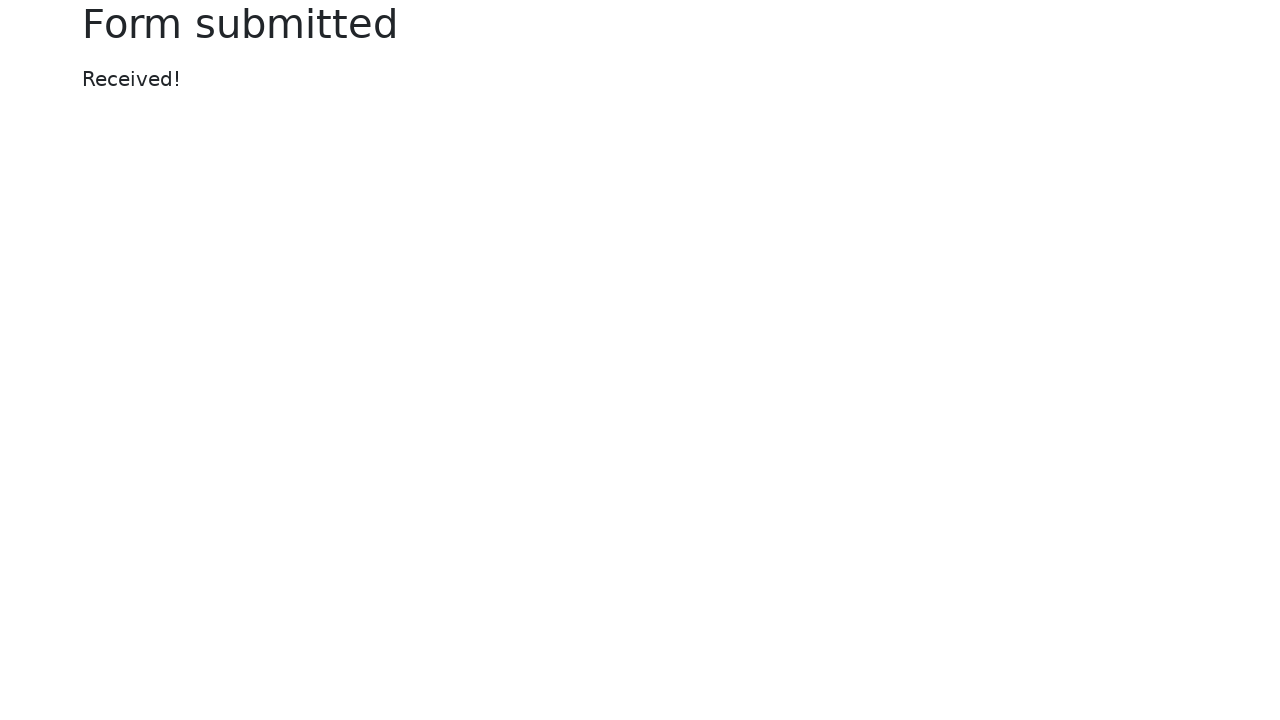

Verified confirmation message text is 'Received!'
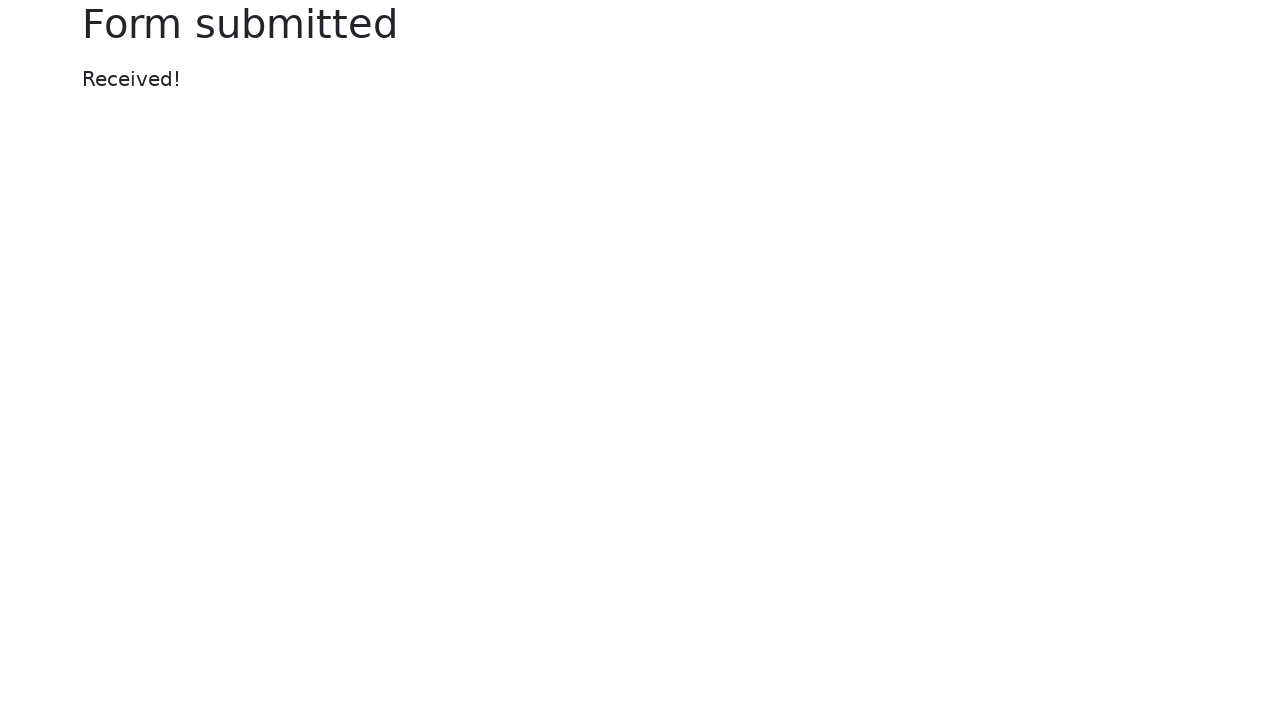

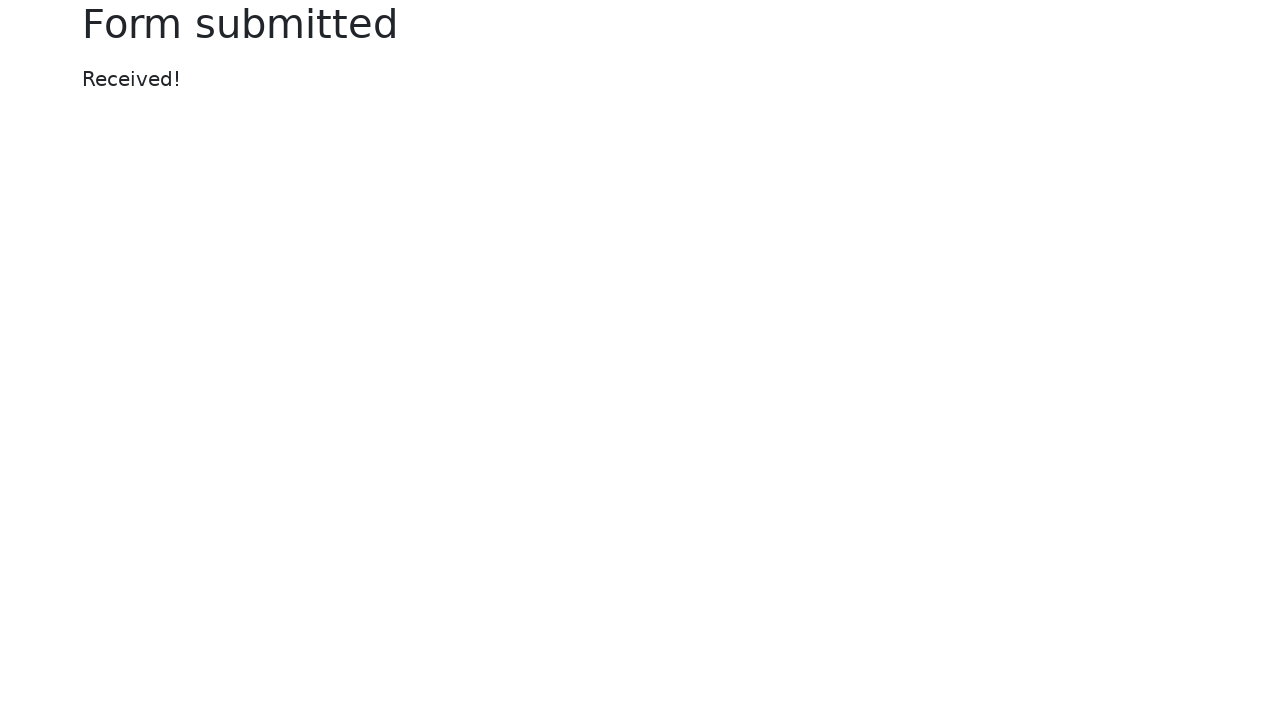